Tests the JNTUH exam results lookup form by filling in hall ticket number, date of birth, and captcha fields, then submitting the form to retrieve results.

Starting URL: http://results.jntuh.ac.in/jsp/SearchResult.jsp?degree=btech&examCode=1323&etype=r16&type=grade16

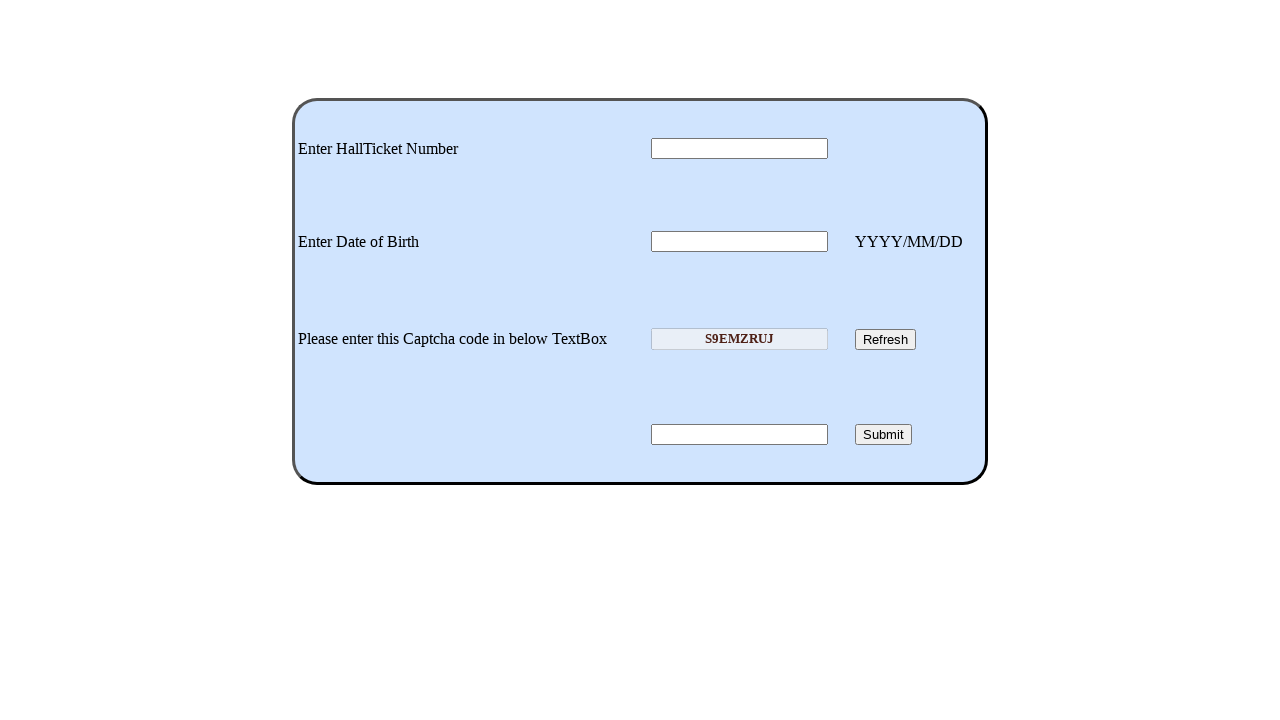

Retrieved captcha value from page
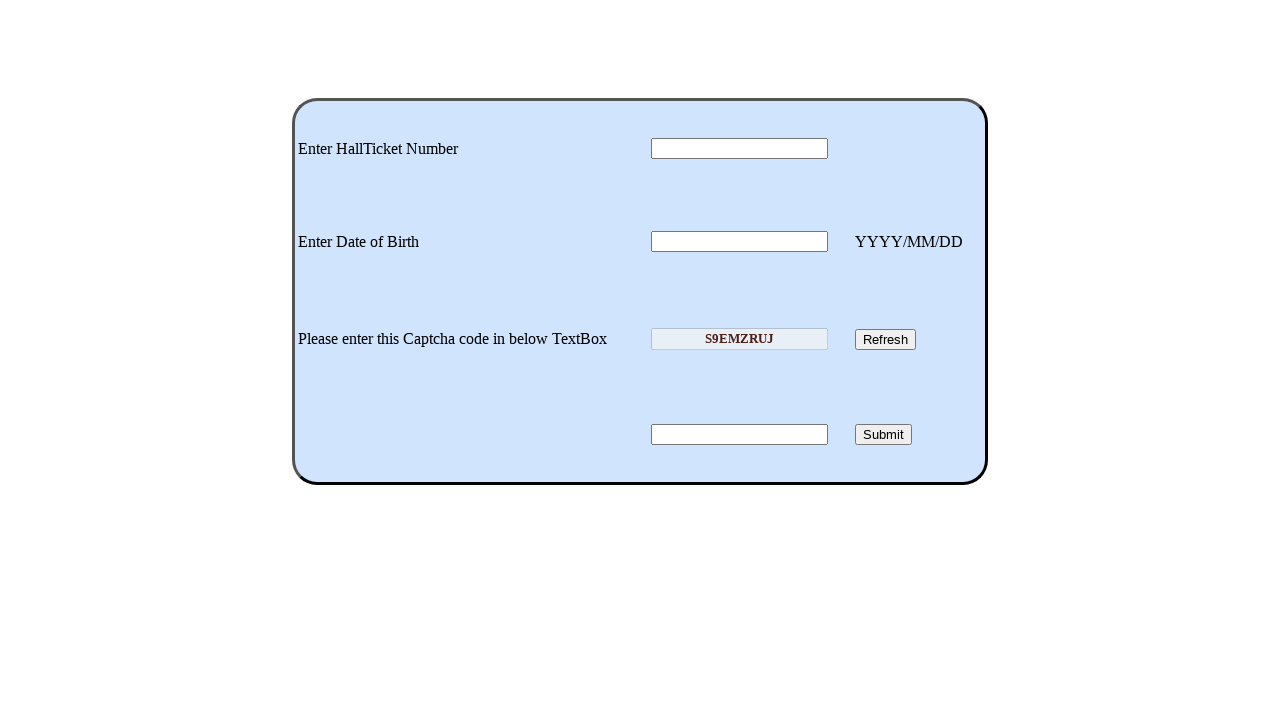

Filled hall ticket number field with '18B91A0501'
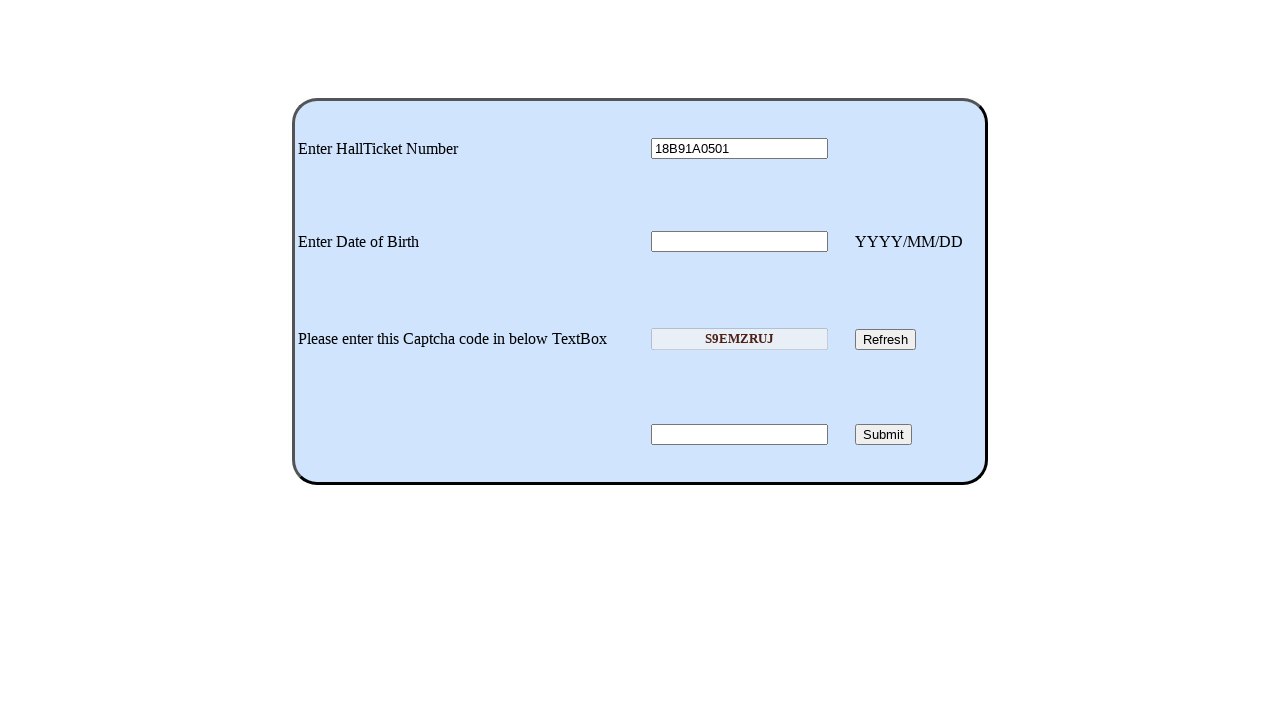

Filled date of birth field with '15-06-2000'
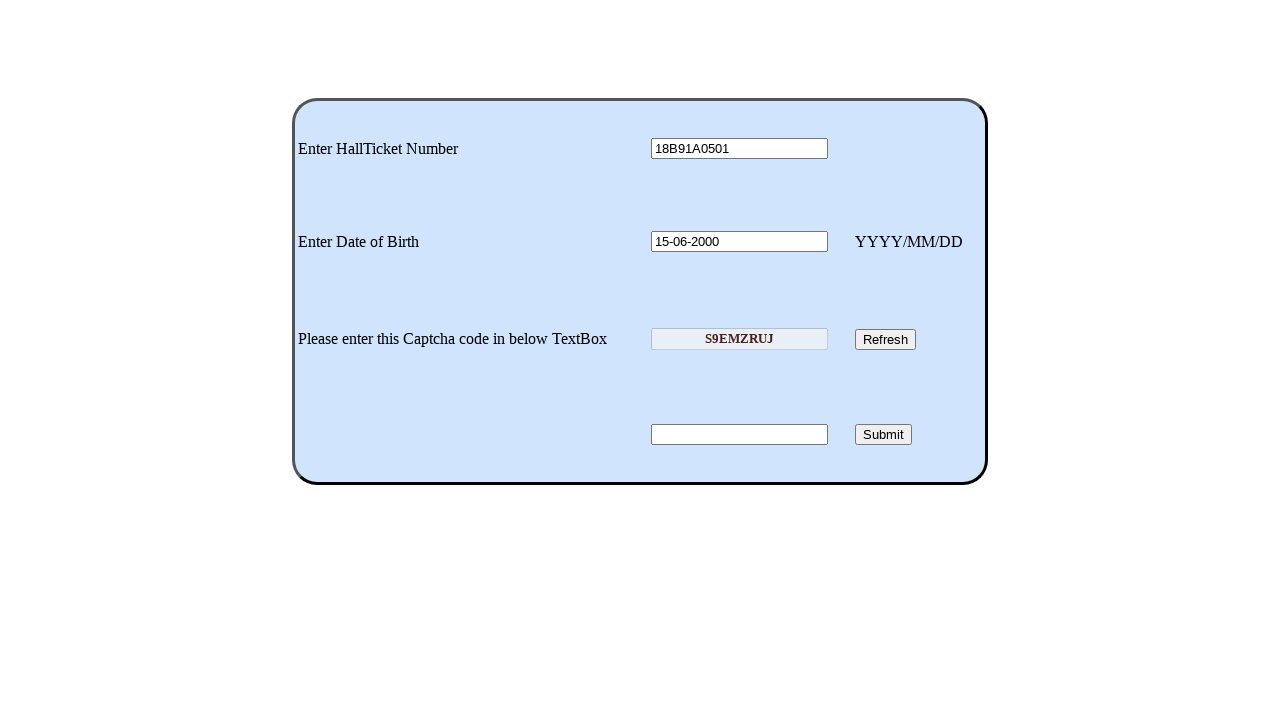

Filled captcha field with retrieved captcha value
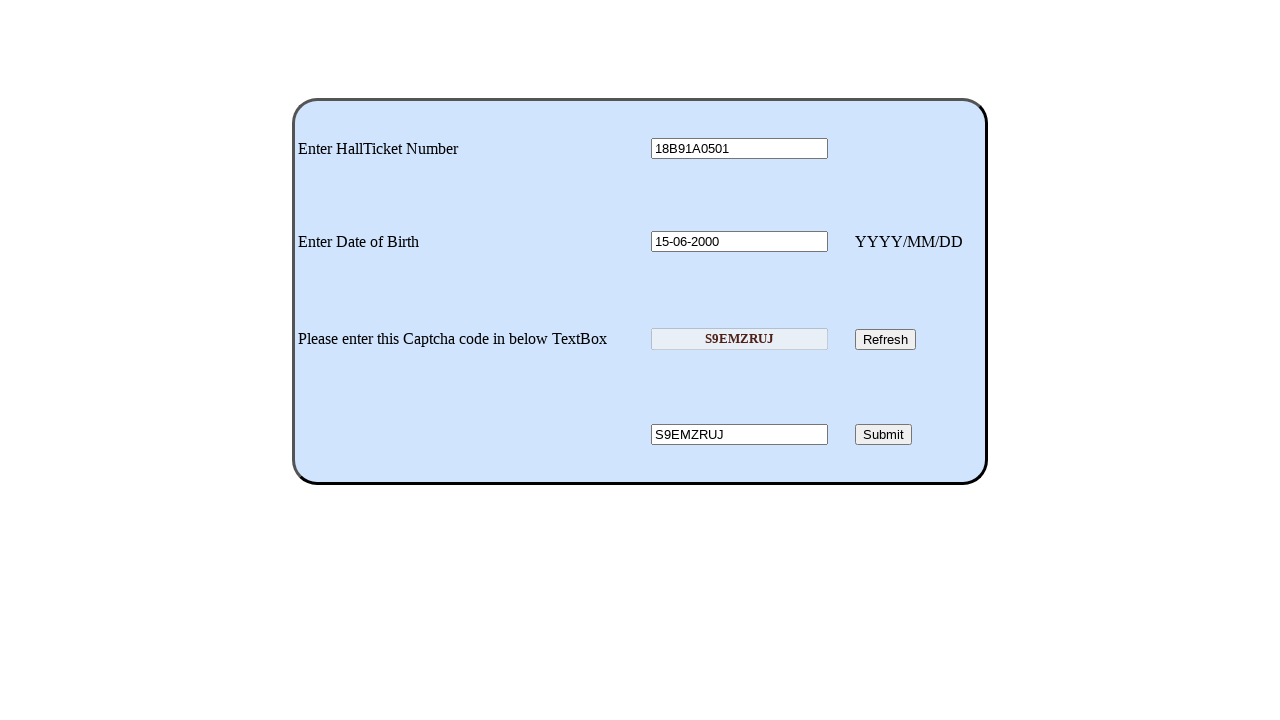

Clicked submit button to retrieve exam results at (884, 435) on xpath=//*[@id="myForm"]/div/table/tbody/tr[5]/td[3]/input
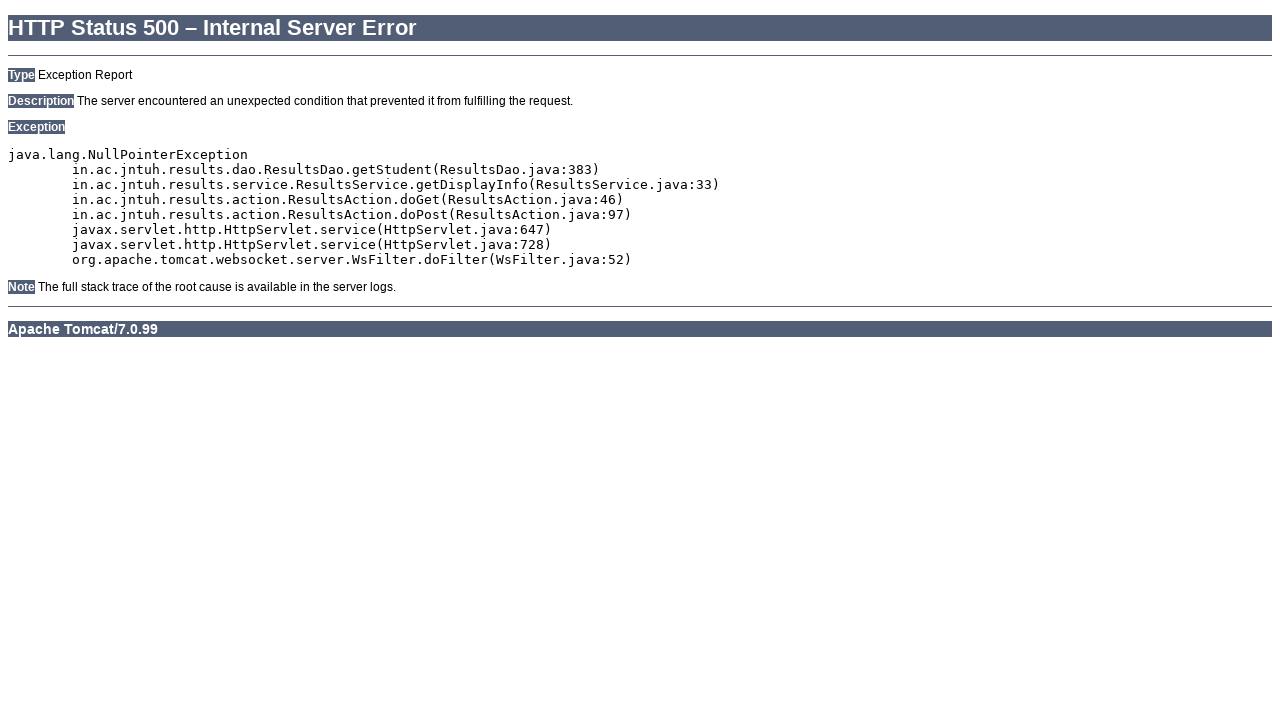

Results page loaded successfully
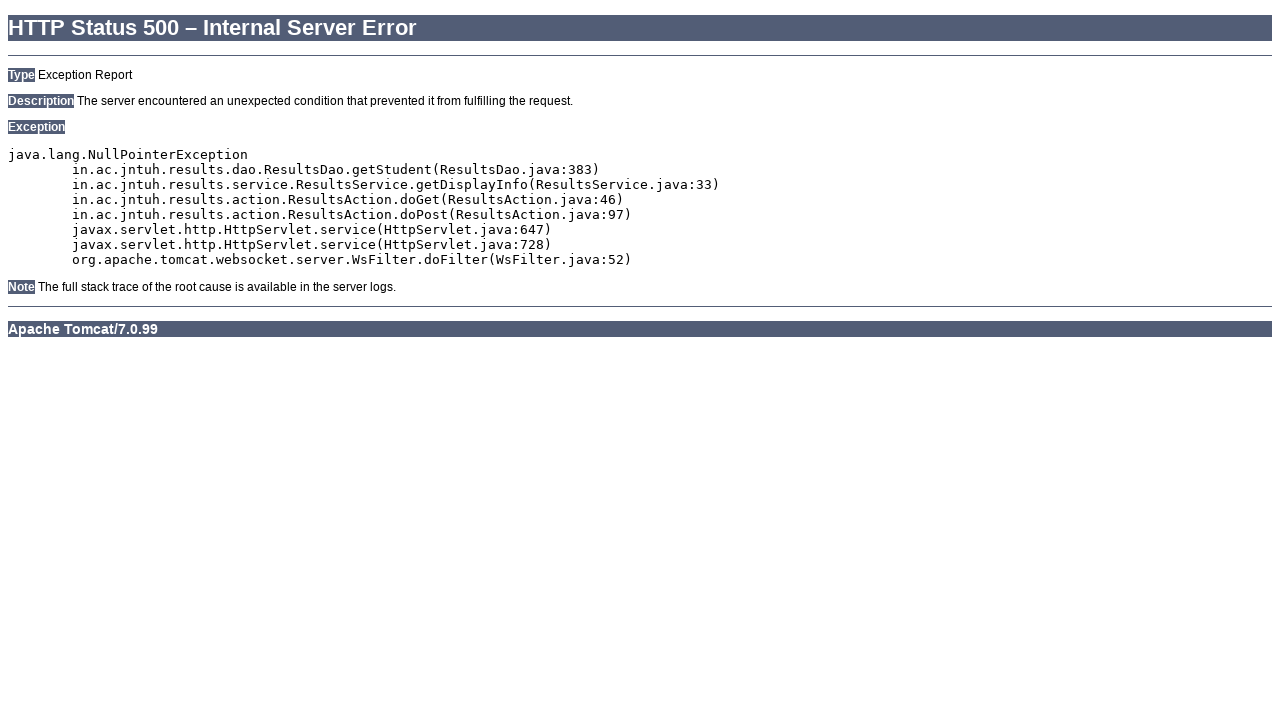

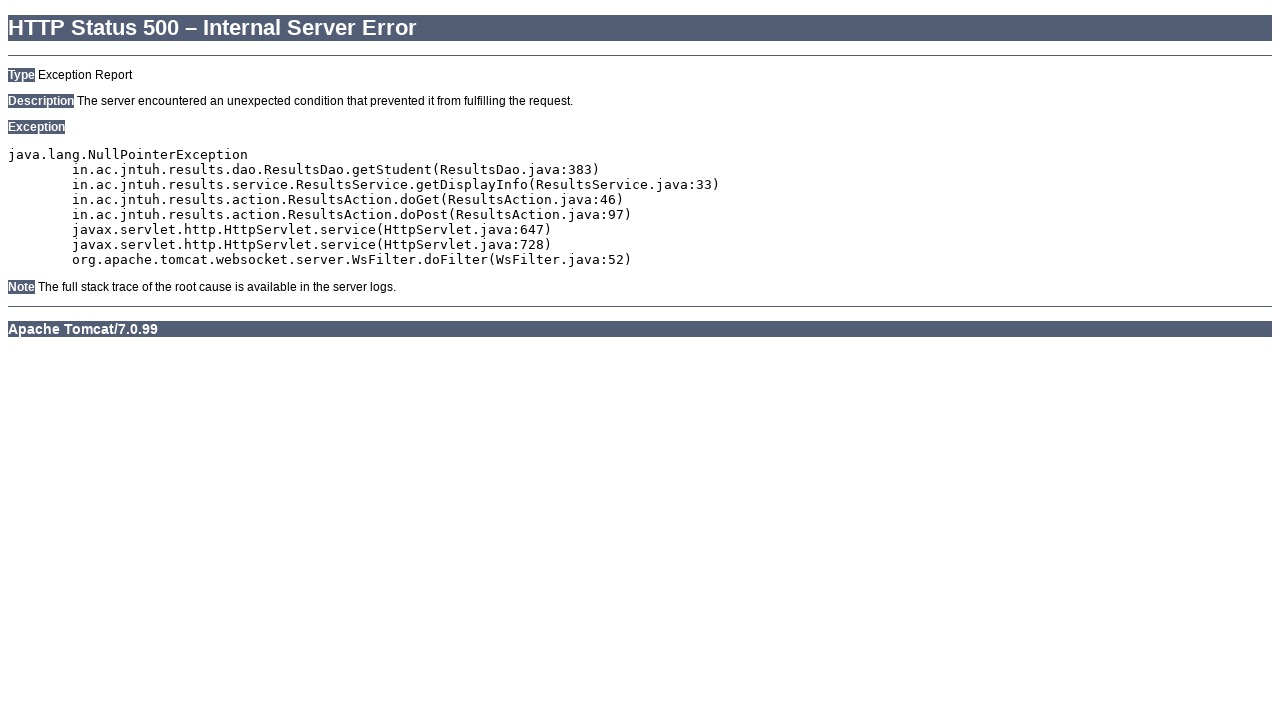